Tests typing a specific date directly into calendar input fields by entering month, day, and year values

Starting URL: https://rahulshettyacademy.com/seleniumPractise/#/offers

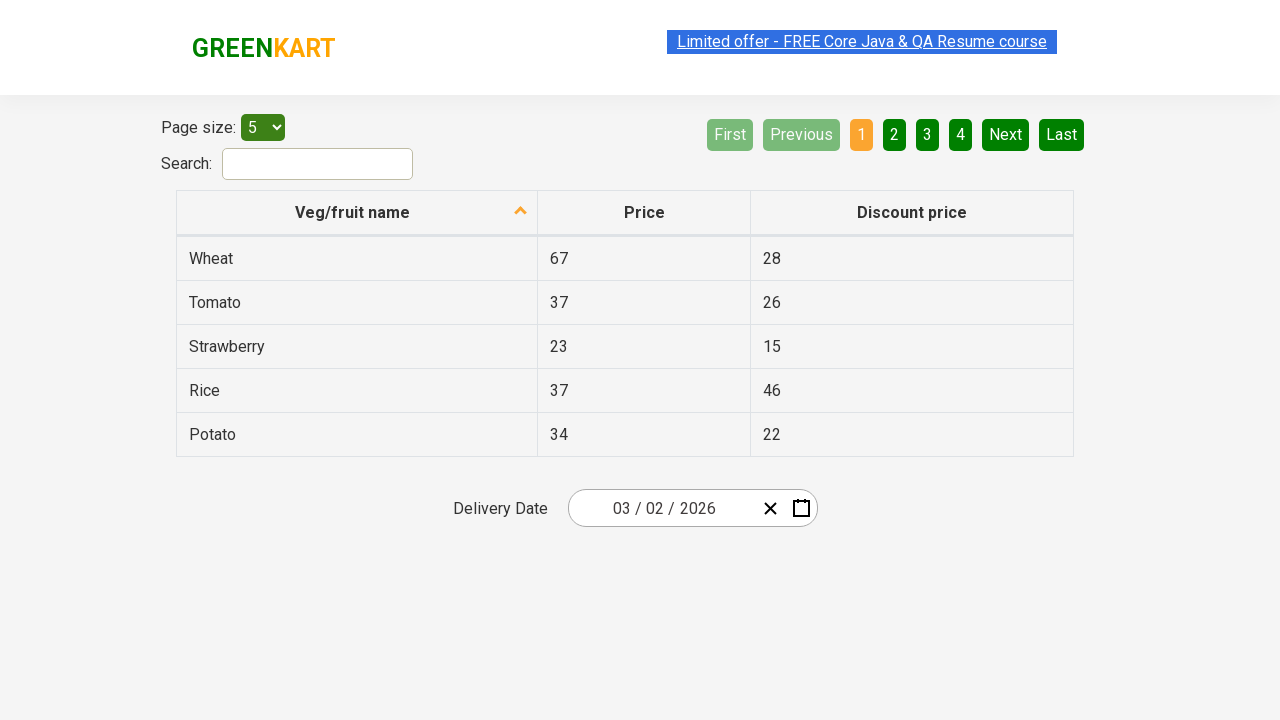

Verified calendar is initially closed
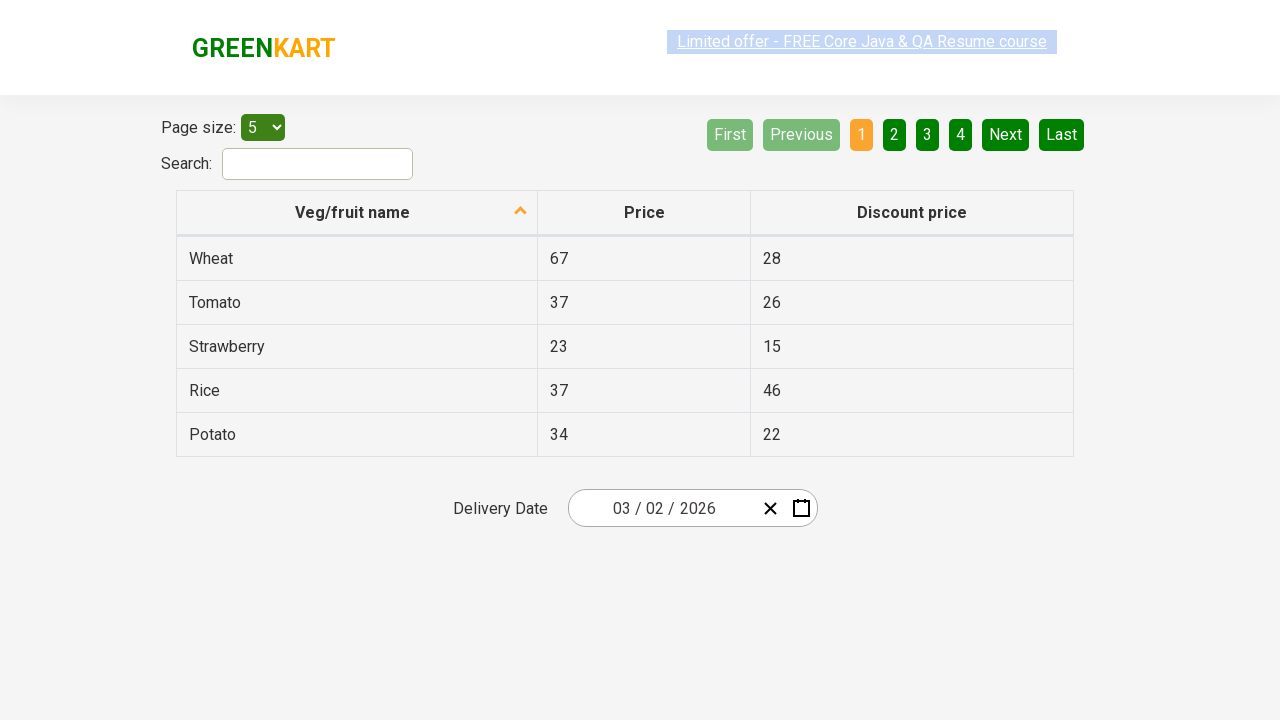

Clicked on calendar wrapper to open it at (692, 508) on .react-date-picker__wrapper
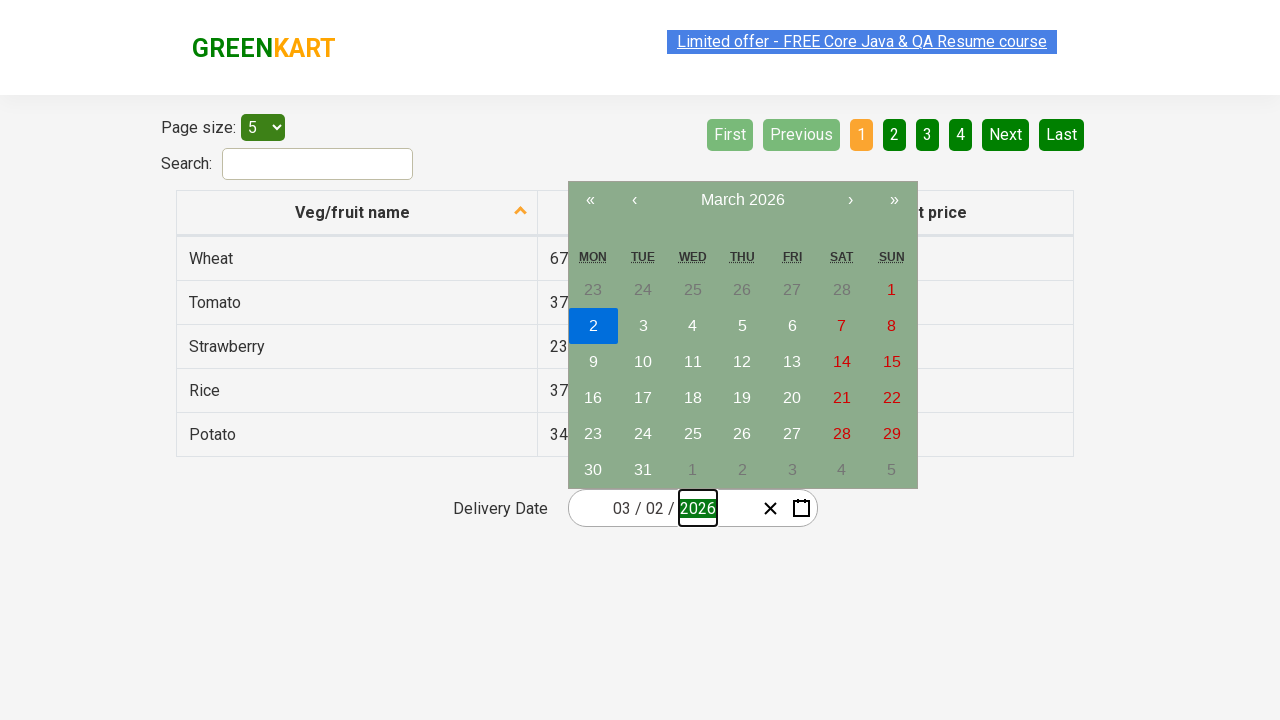

Verified calendar is now open
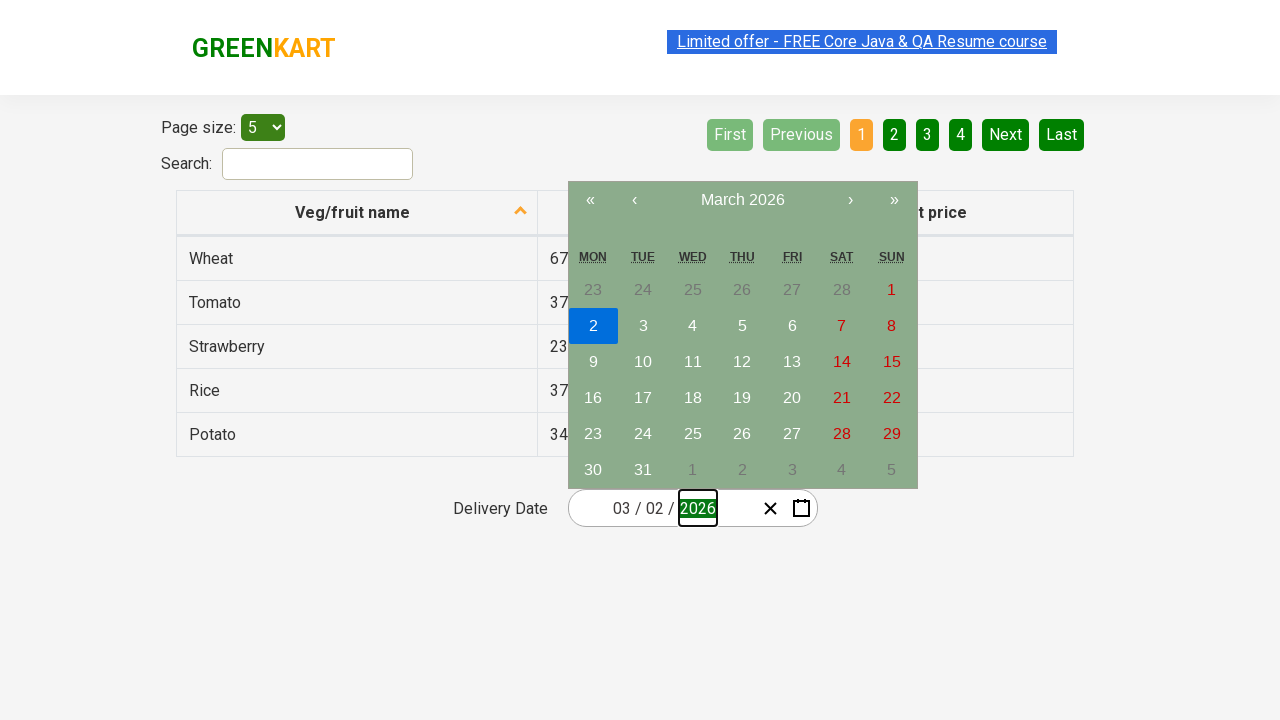

Typed month value '7' into calendar input on .react-date-picker__inputGroup__month
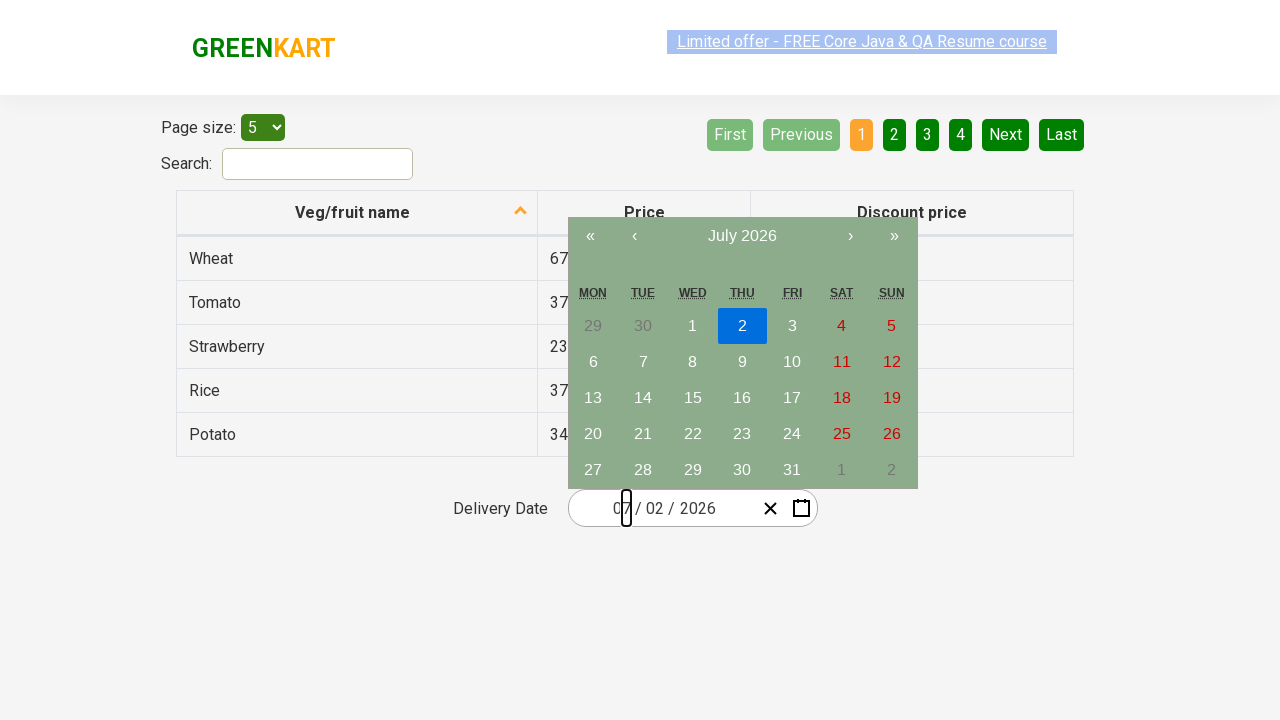

Typed day value '8' into calendar input on .react-date-picker__inputGroup__day
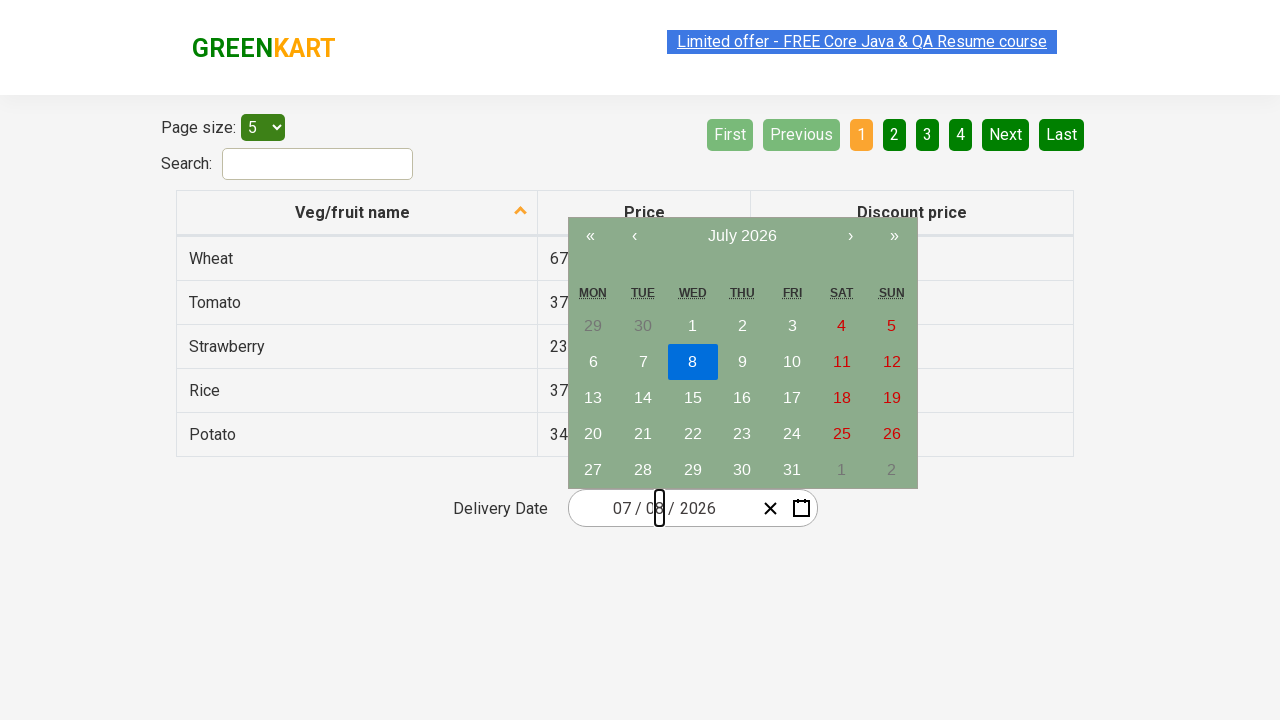

Typed year value '2024' into calendar input on .react-date-picker__inputGroup__year
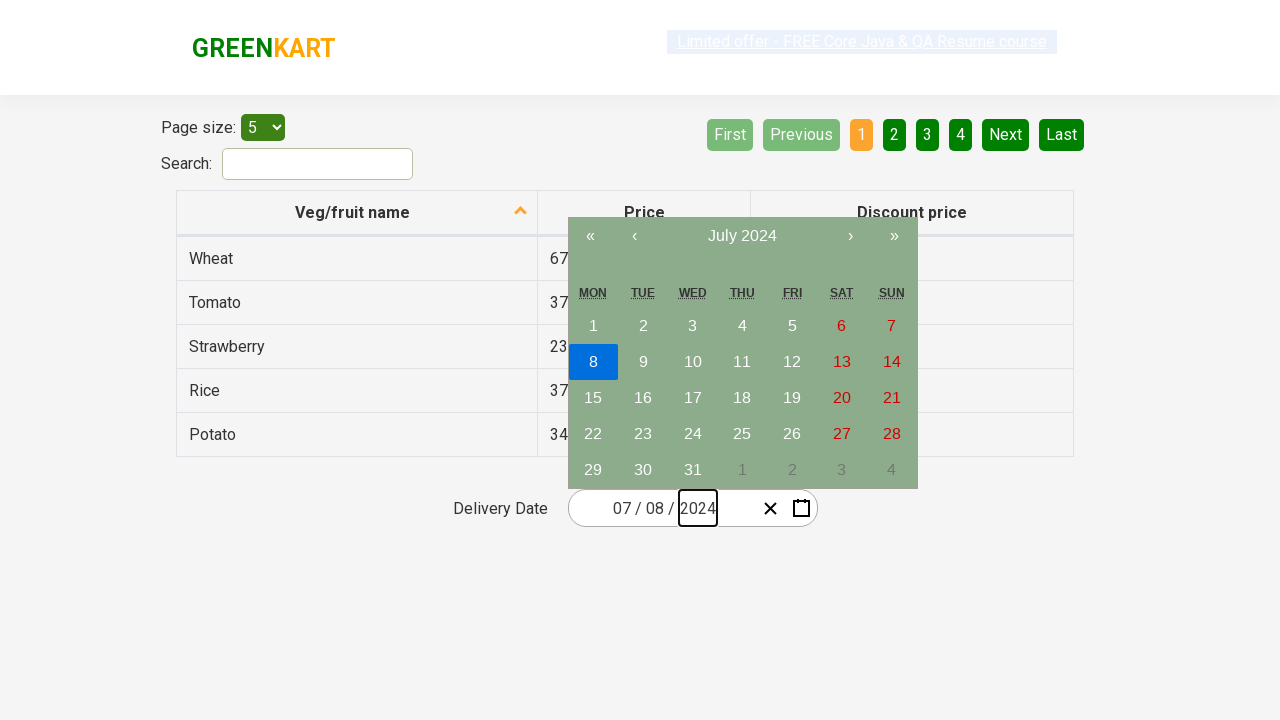

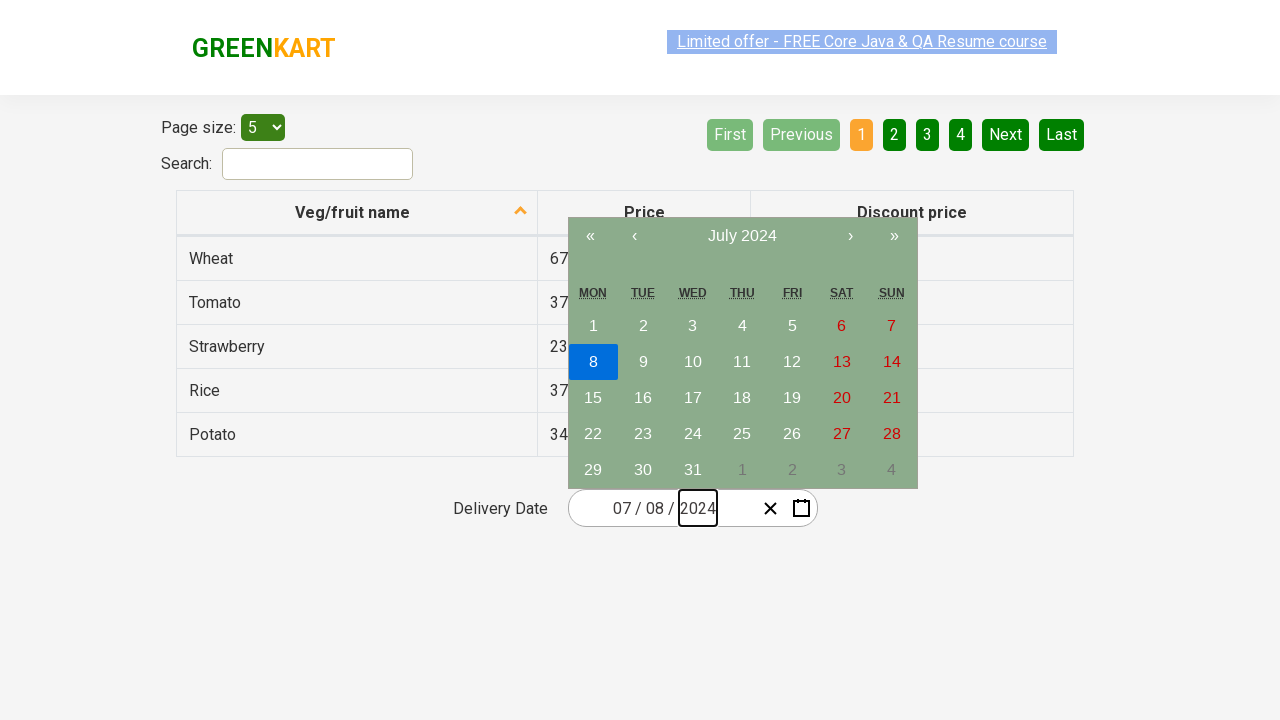